Tests hidden element visibility by navigating to the Dynamic Loading page, selecting Example 1 (element hidden), clicking Start, and verifying "Hello World!" becomes visible

Starting URL: https://the-internet.herokuapp.com/

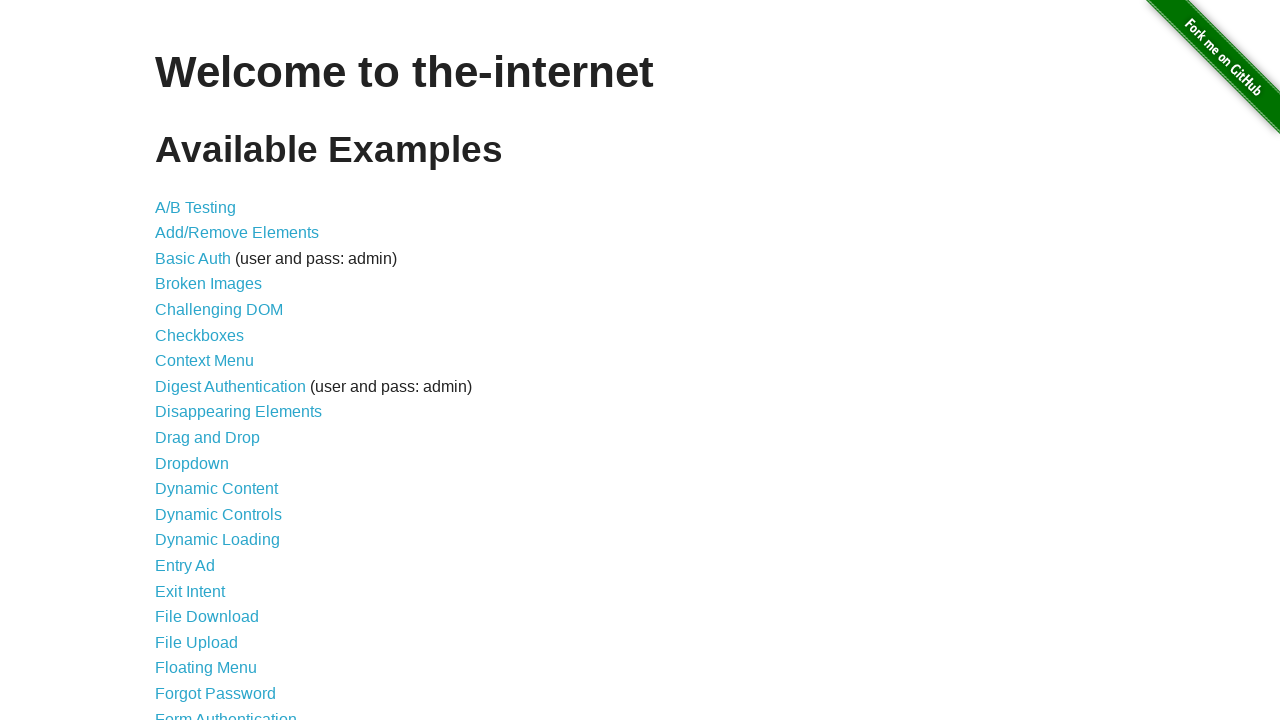

Clicked Dynamic Loading link from main page at (218, 540) on a[href='/dynamic_loading']
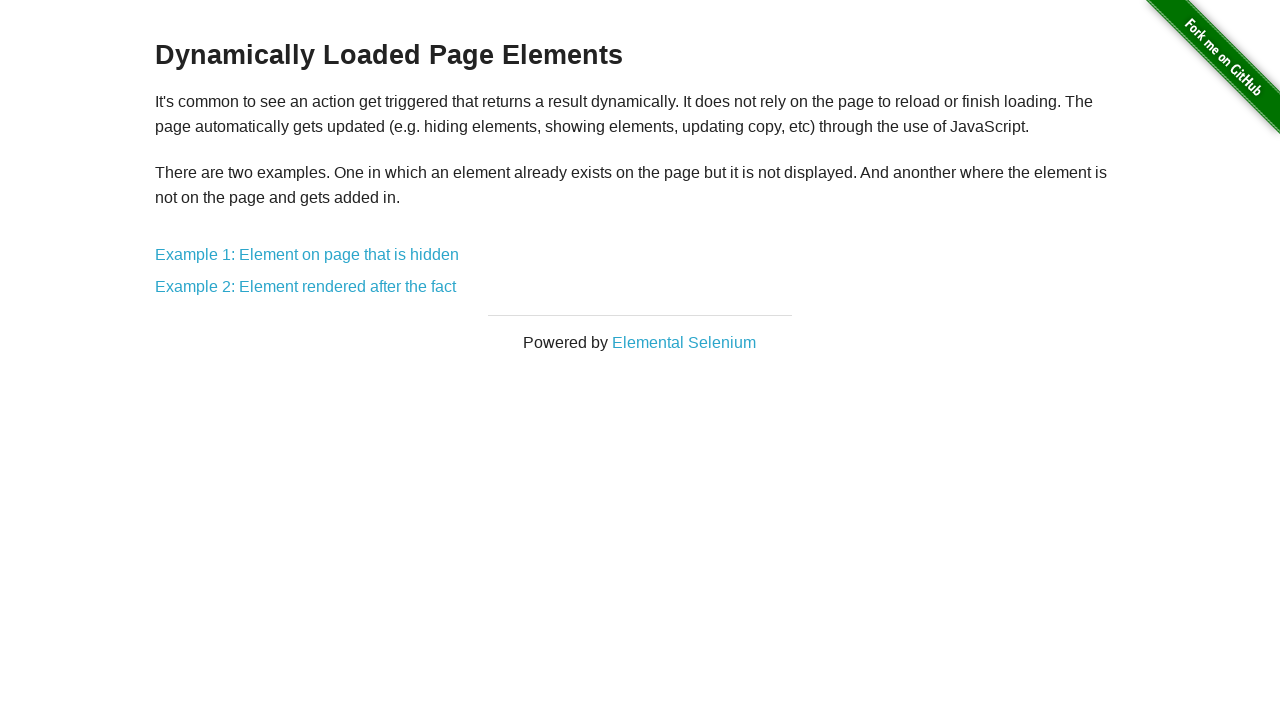

Clicked Example 1: Element on page that is hidden at (307, 255) on a[href='/dynamic_loading/1']
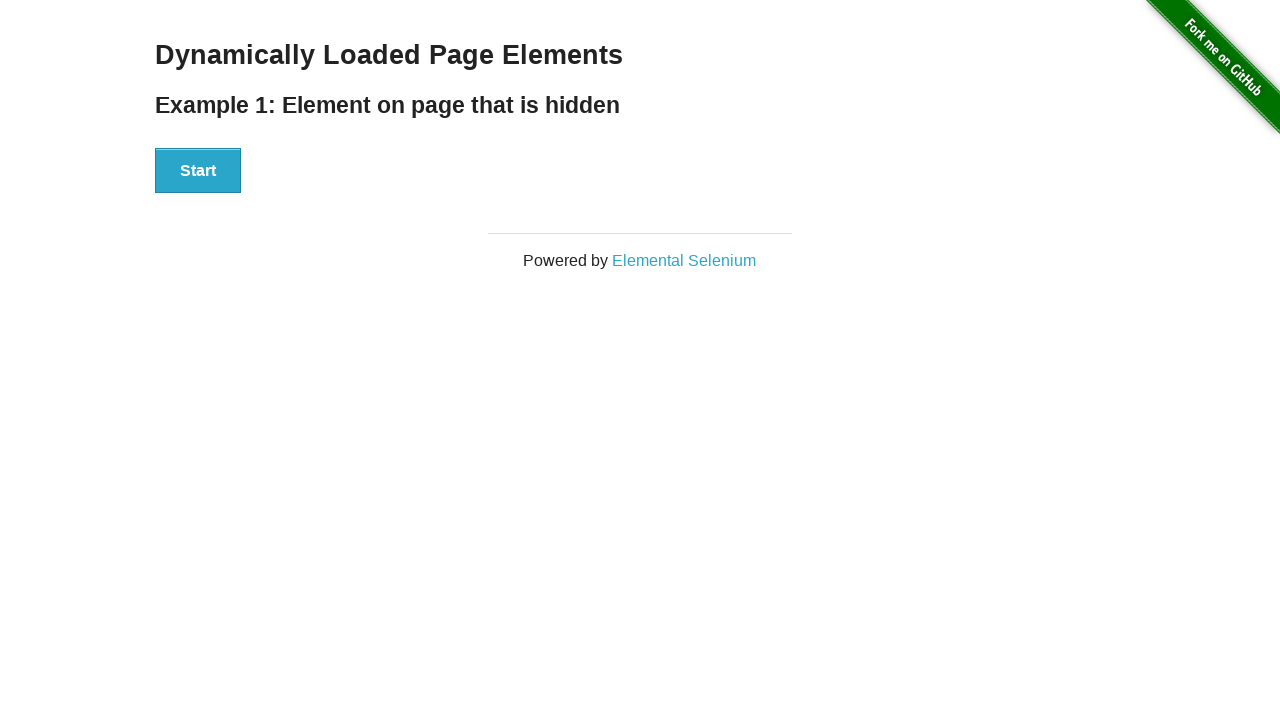

Start button became visible
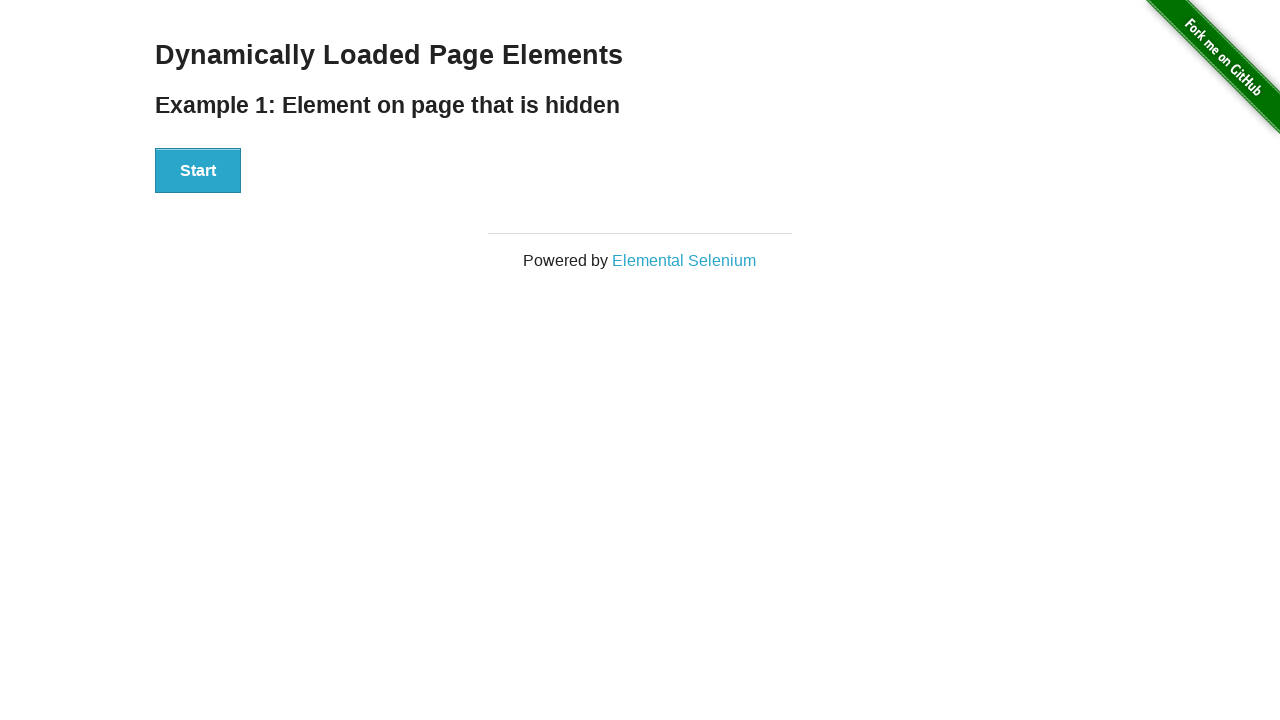

Clicked Start button at (198, 171) on #start button
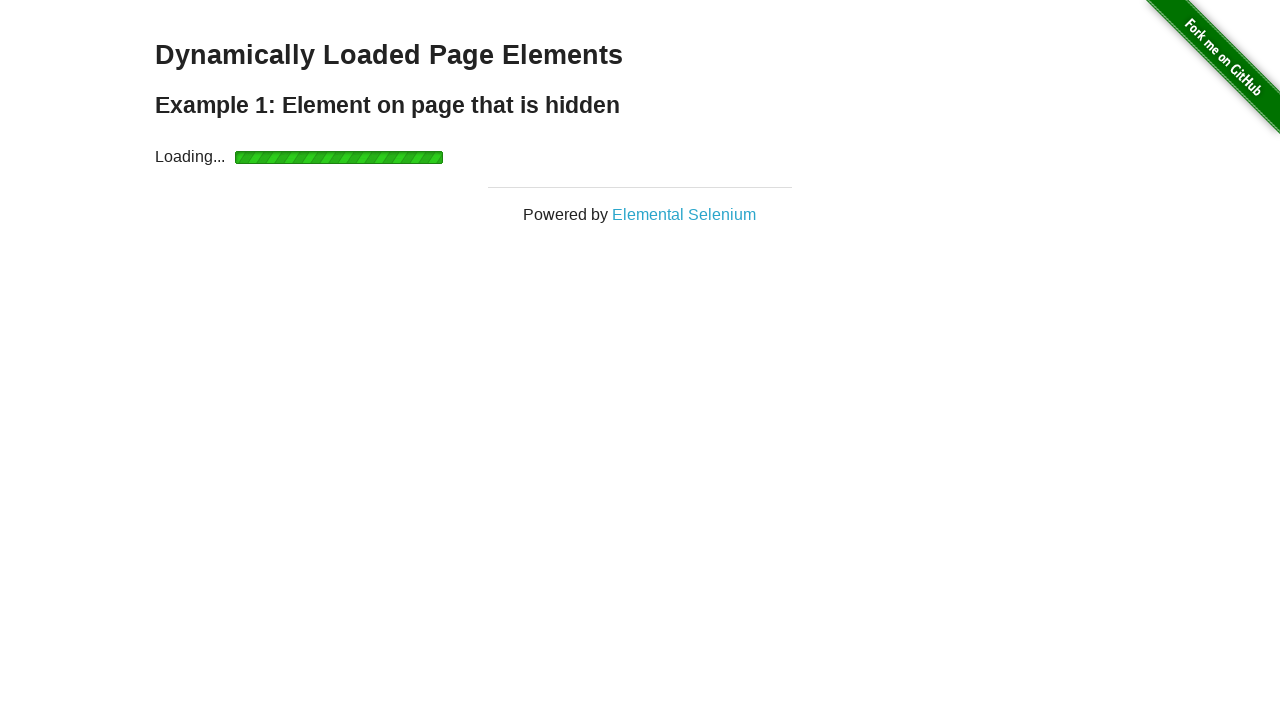

Hidden element became visible
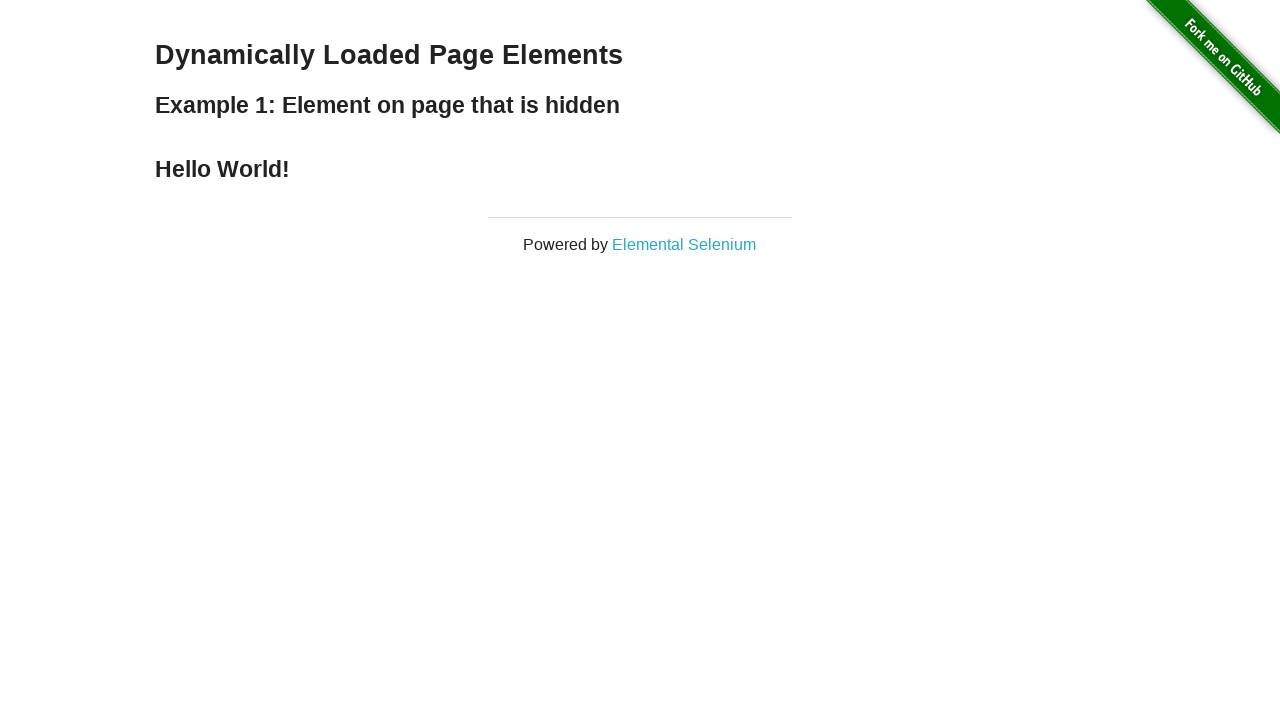

Retrieved text content from hidden element
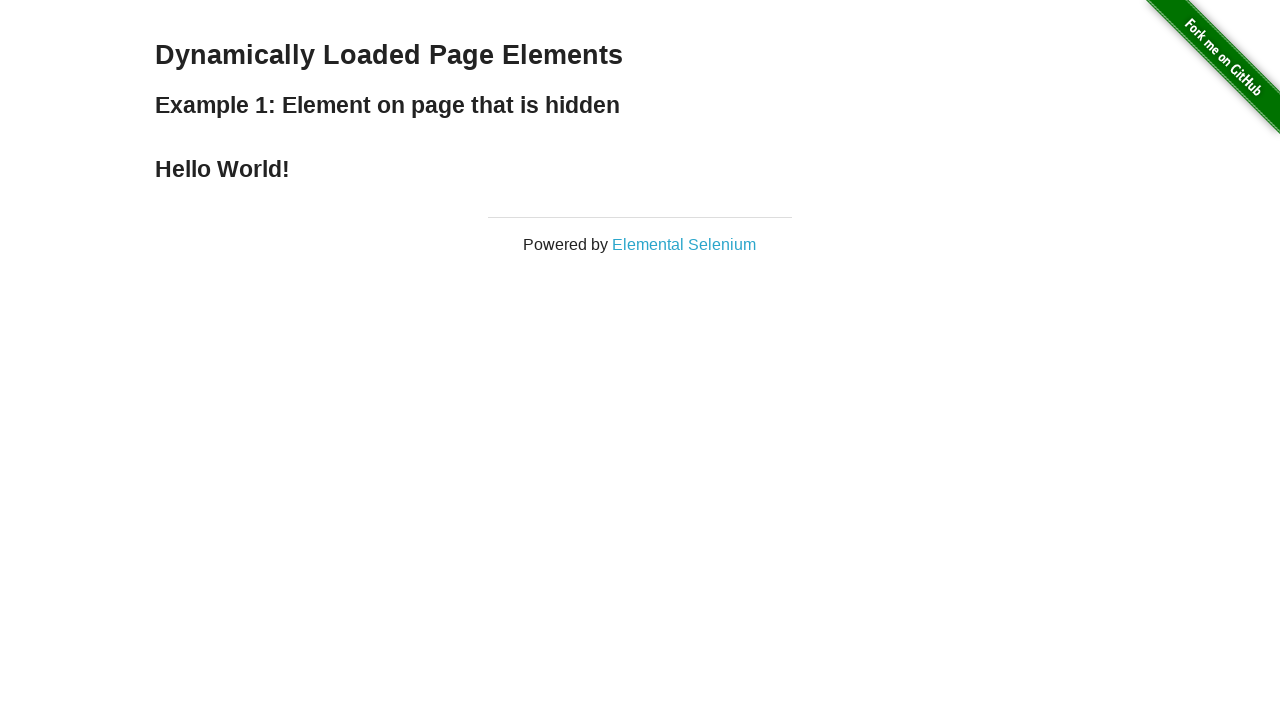

Verified text is 'Hello World!'
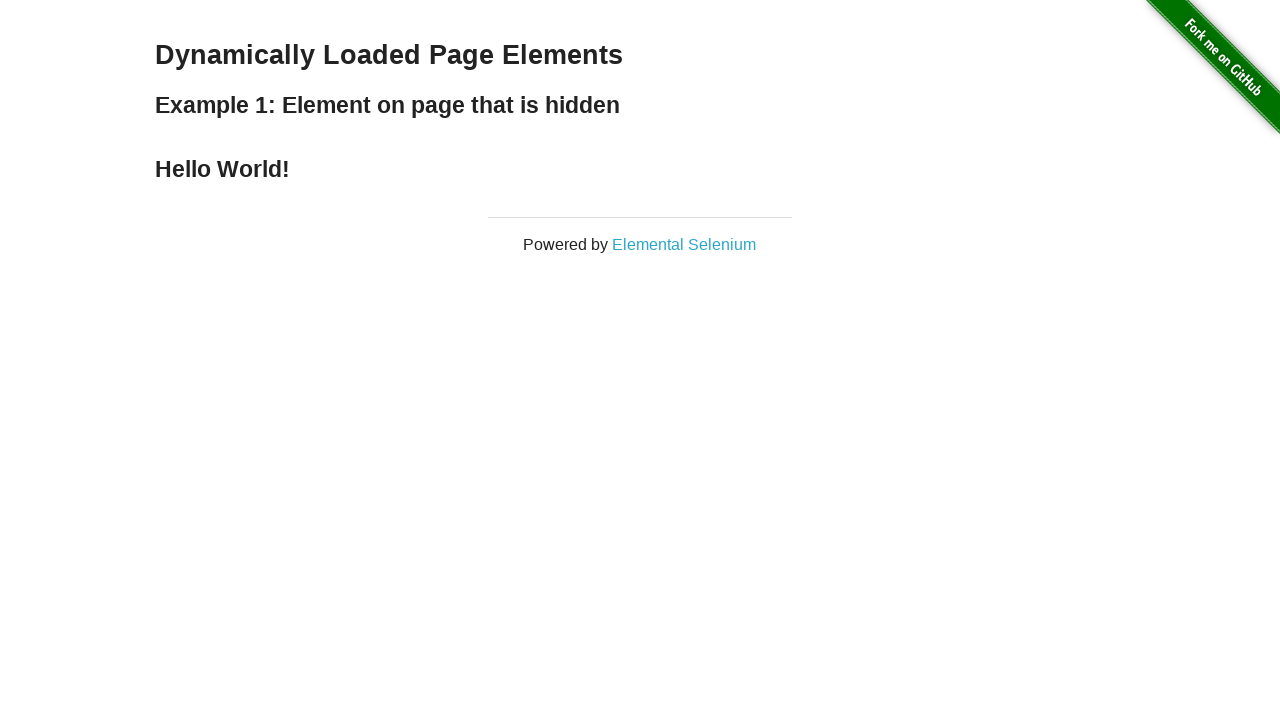

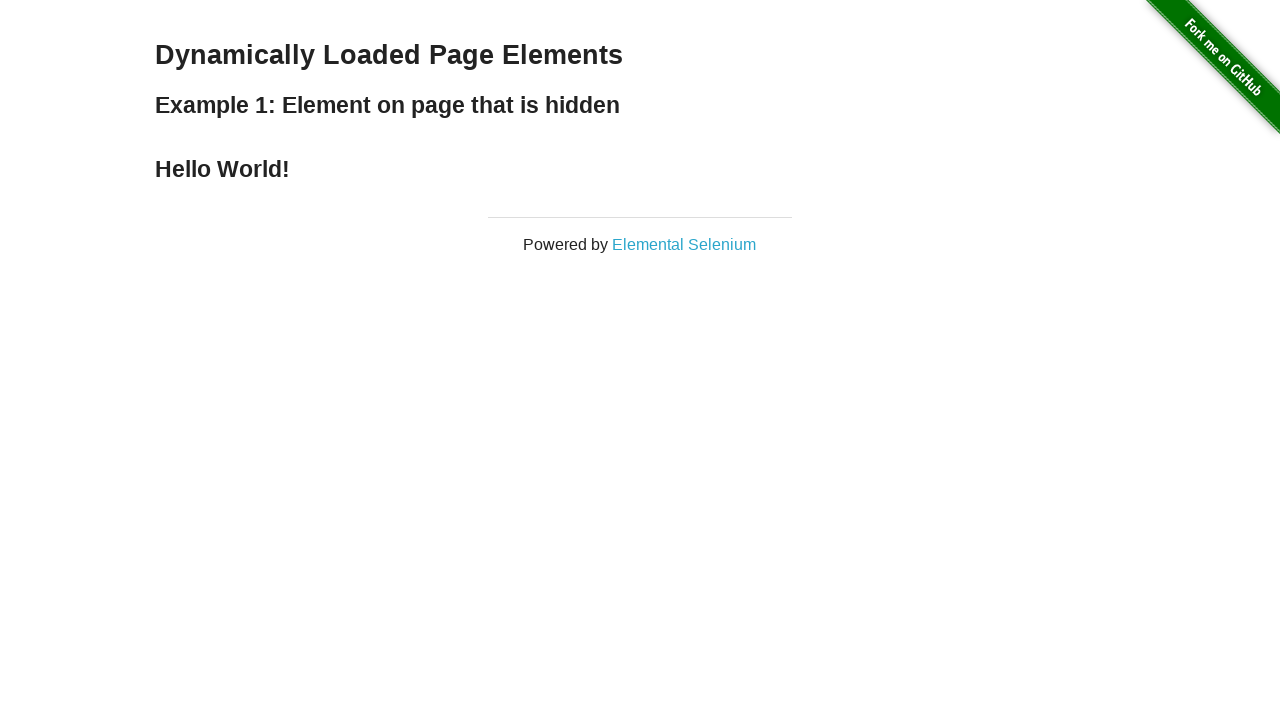